Tests month dropdown selection by selecting December using value attribute and verifying the selection

Starting URL: https://practice.cydeo.com/dropdown

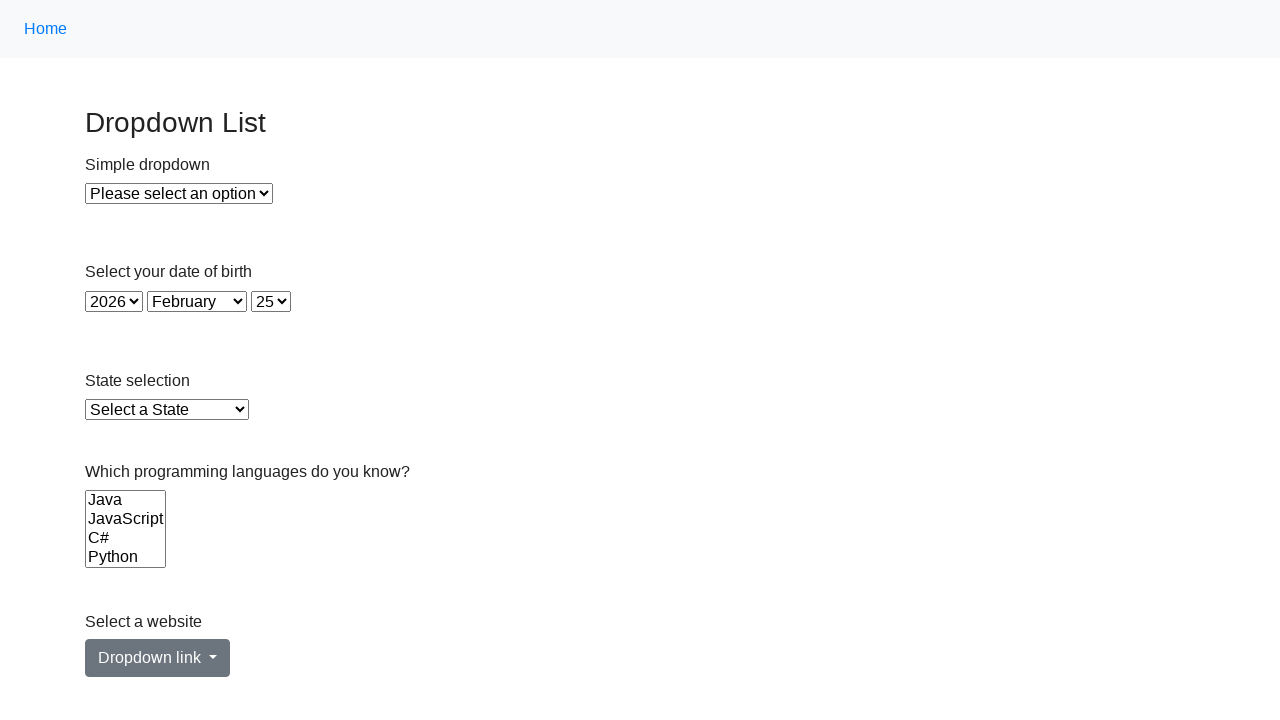

Located month dropdown element
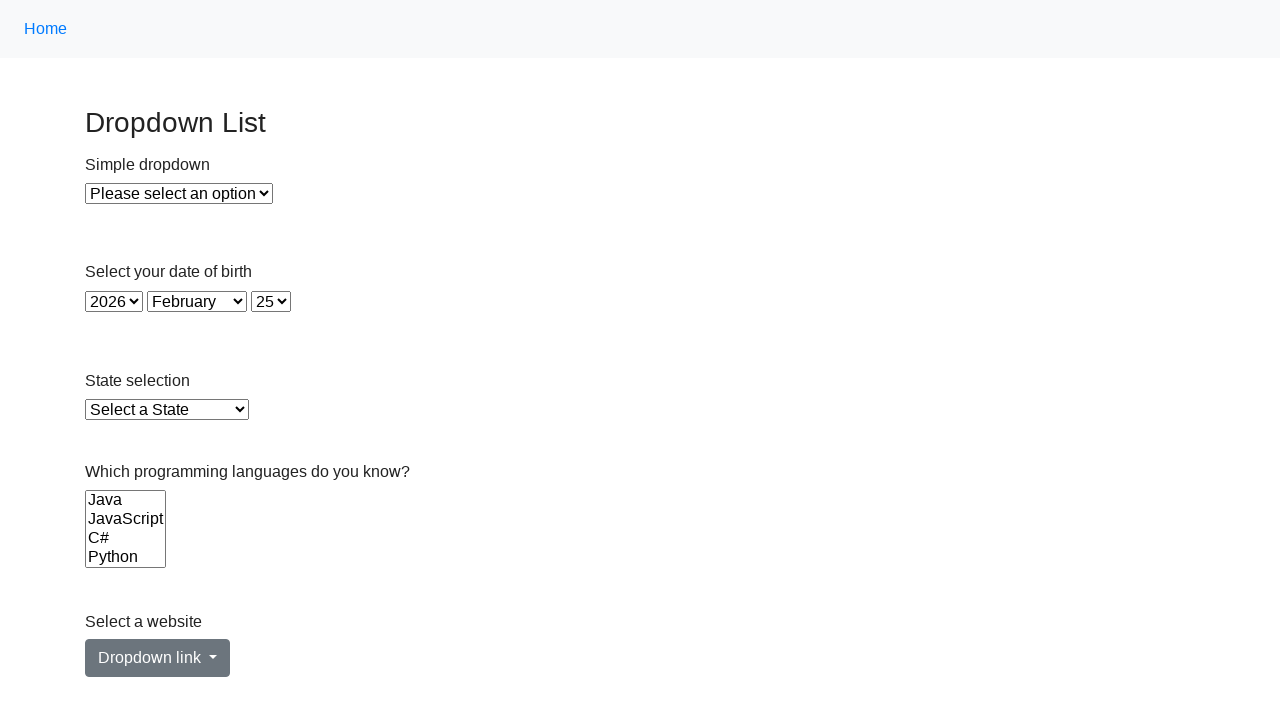

Selected December from month dropdown using value attribute '11' on #month
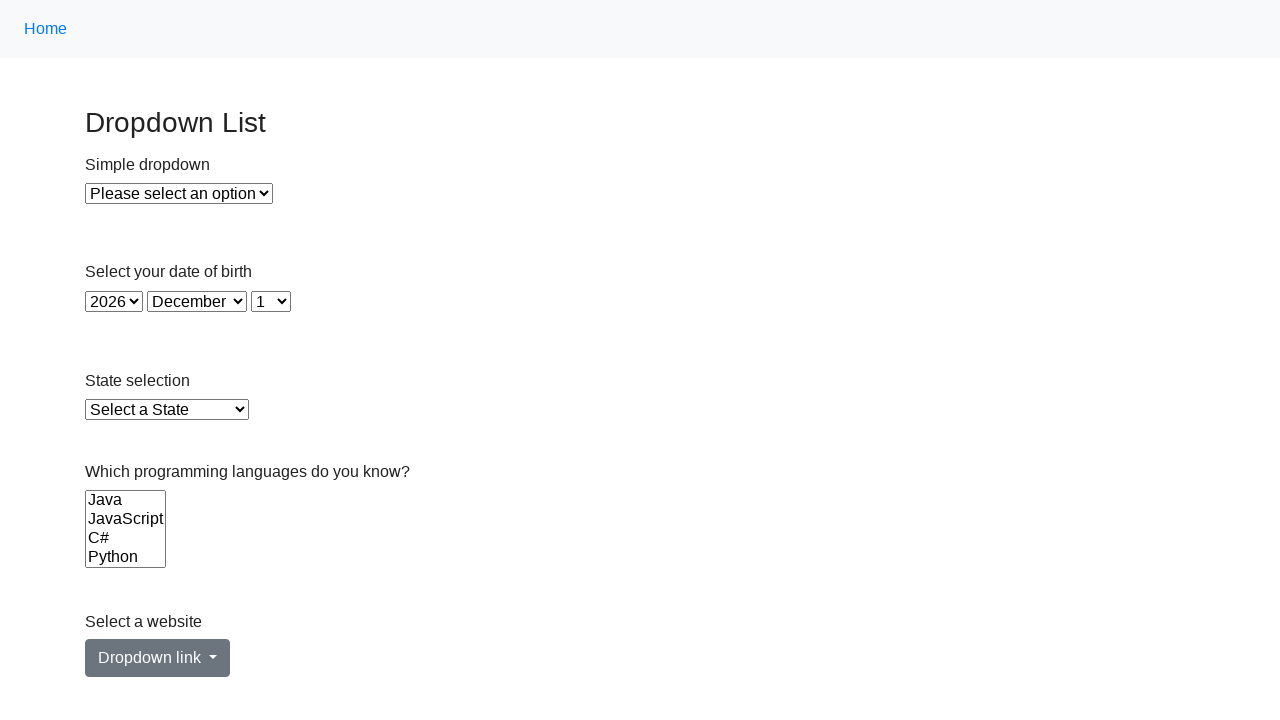

Verified that 'December' is displayed as the selected month option
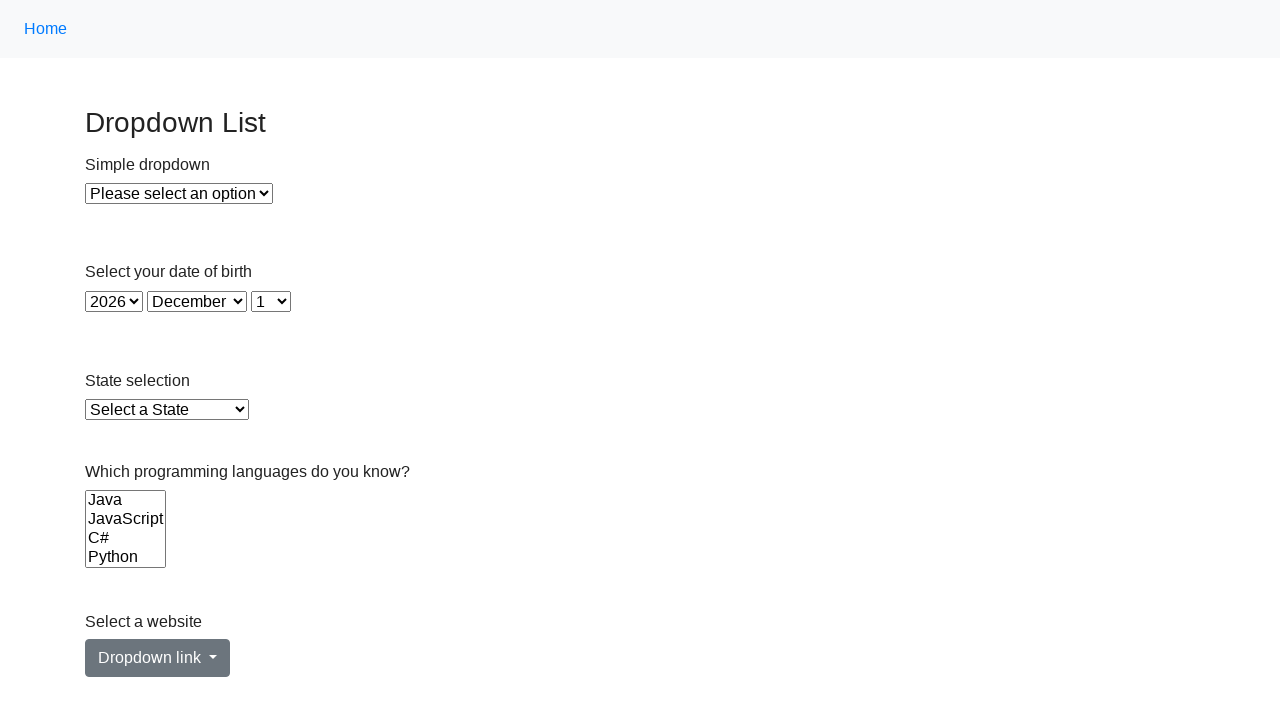

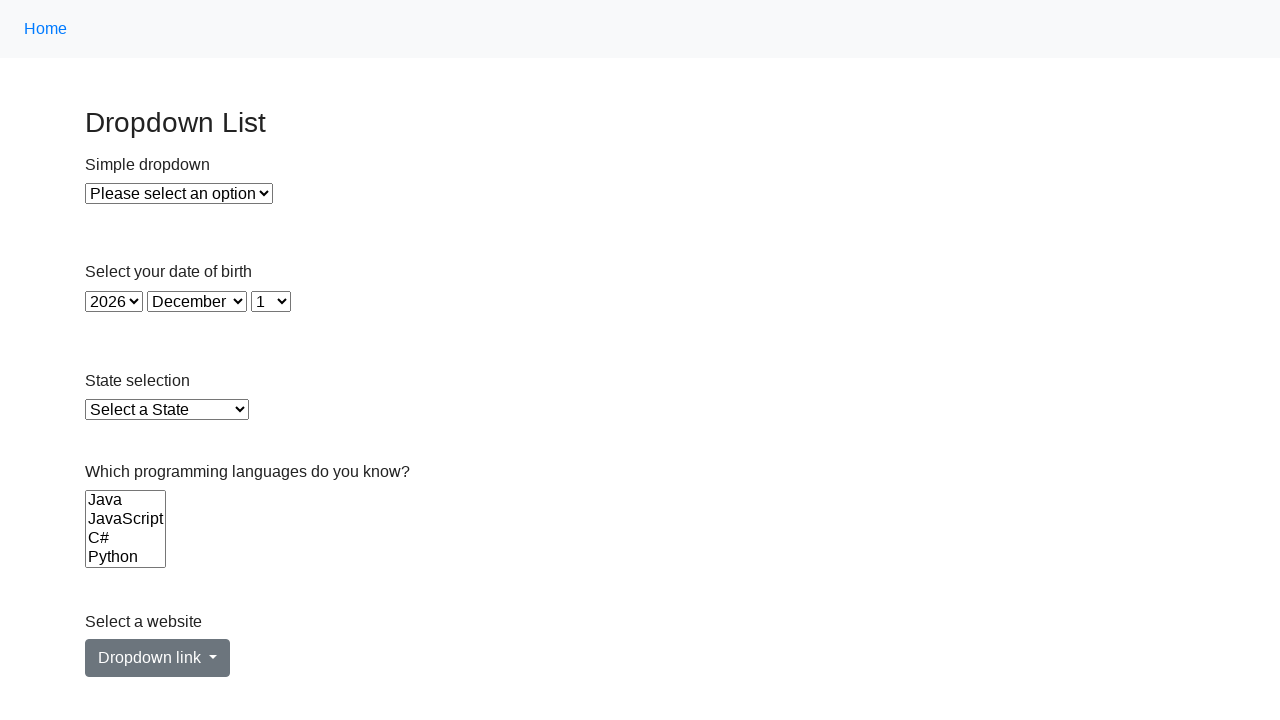